Navigates to python.org and clicks on the PyPI menu item in the top navigation menu

Starting URL: https://python.org

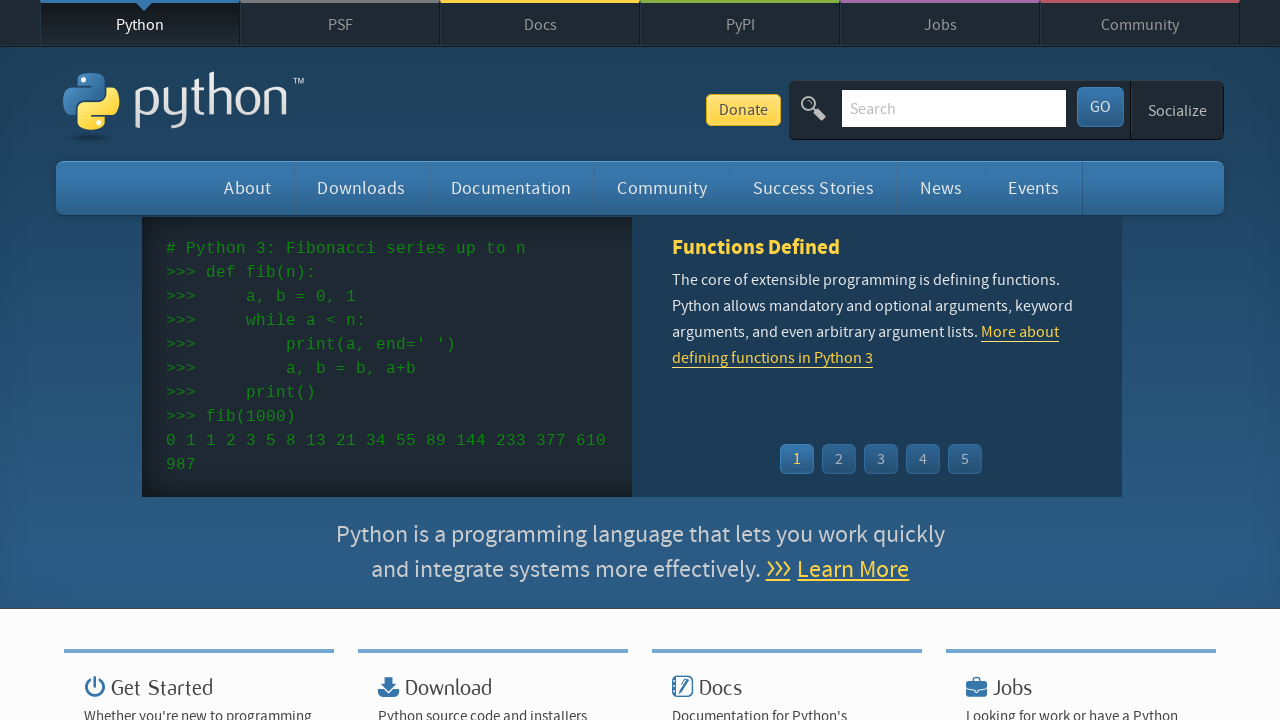

Navigation menu loaded
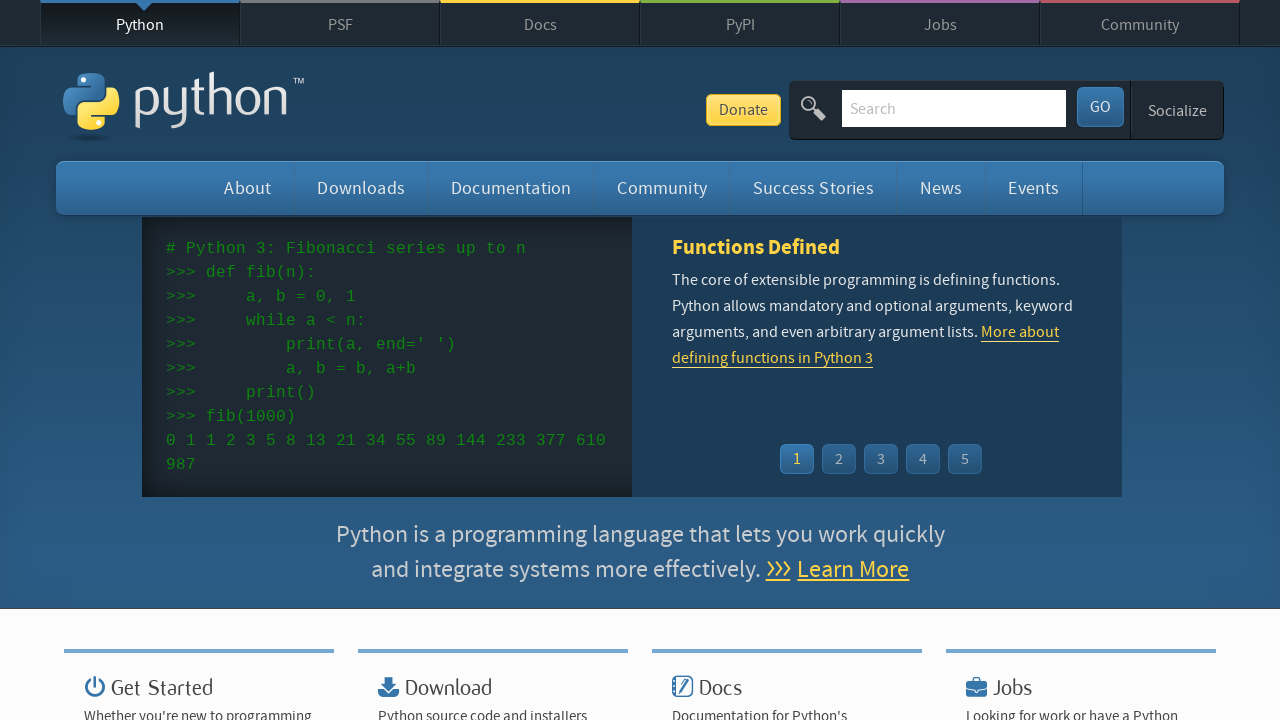

Clicked on PyPI menu item in top navigation at (740, 23) on #top ul.menu li:has-text('PyPI')
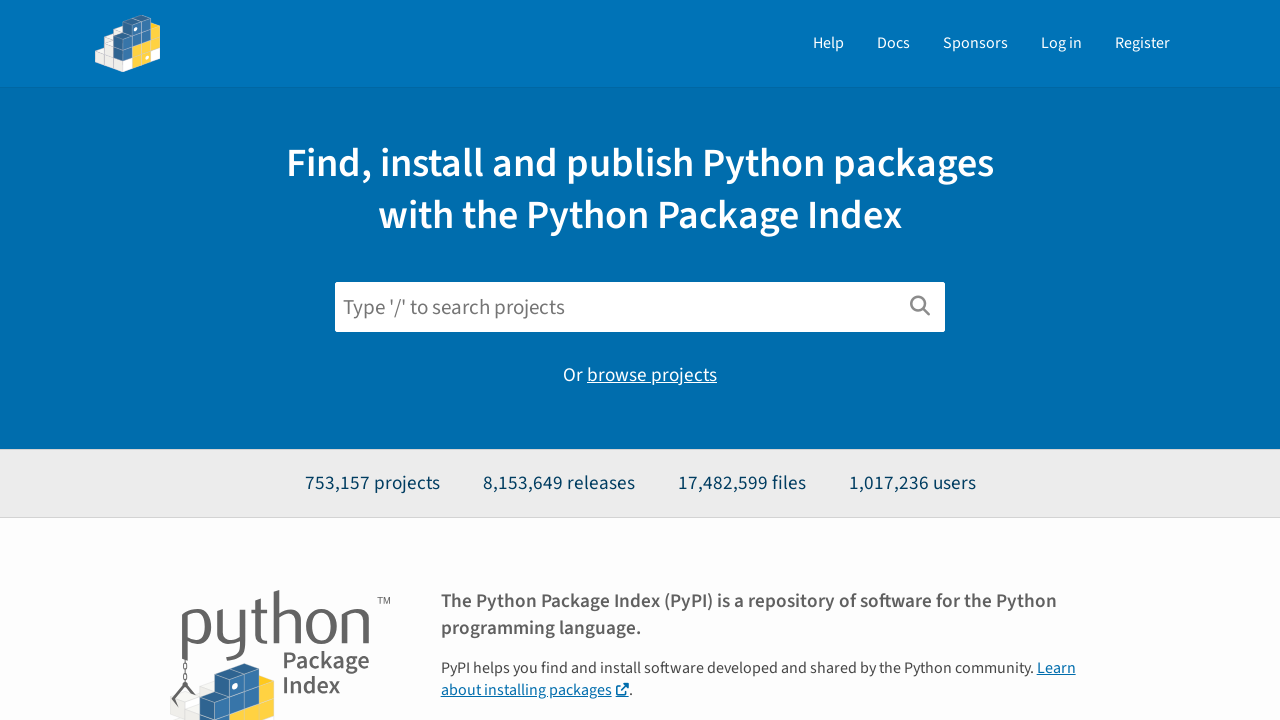

Navigation to PyPI completed
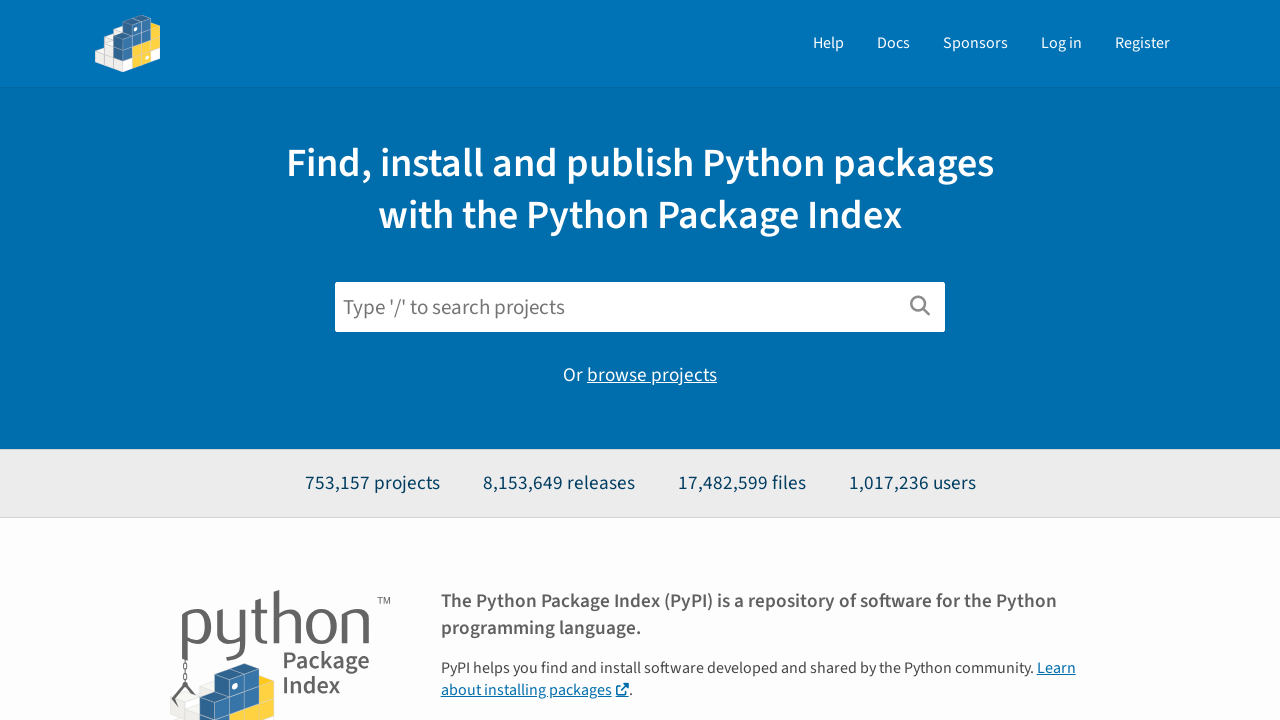

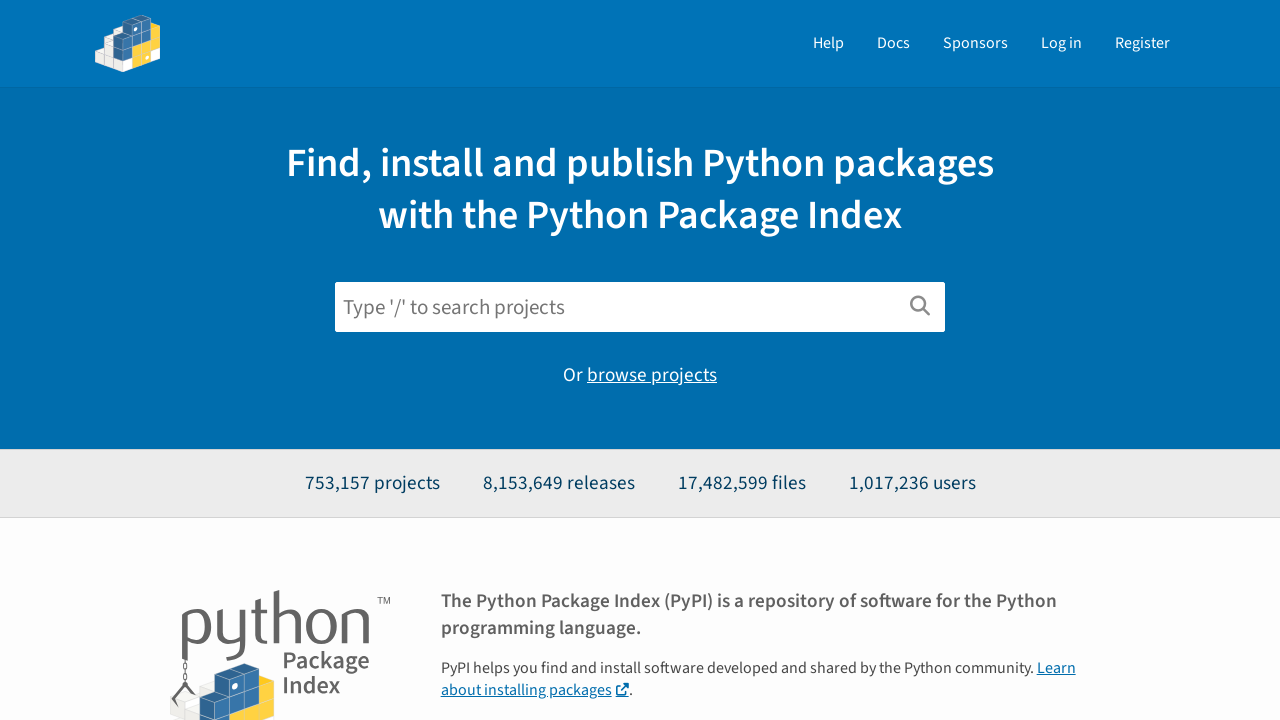